Tests simple alert handling by triggering an alert, reading its message, accepting it, and verifying the success message

Starting URL: https://www.leafground.com/alert.xhtml

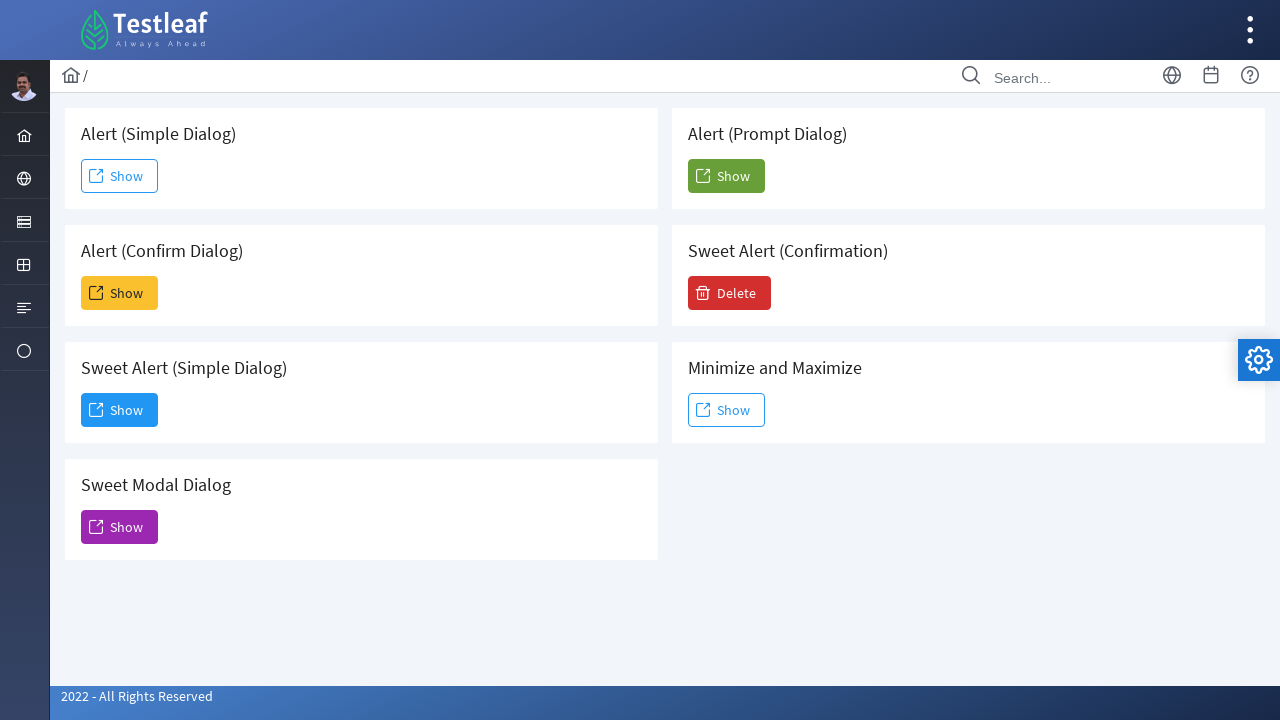

Set up dialog handler to accept alerts
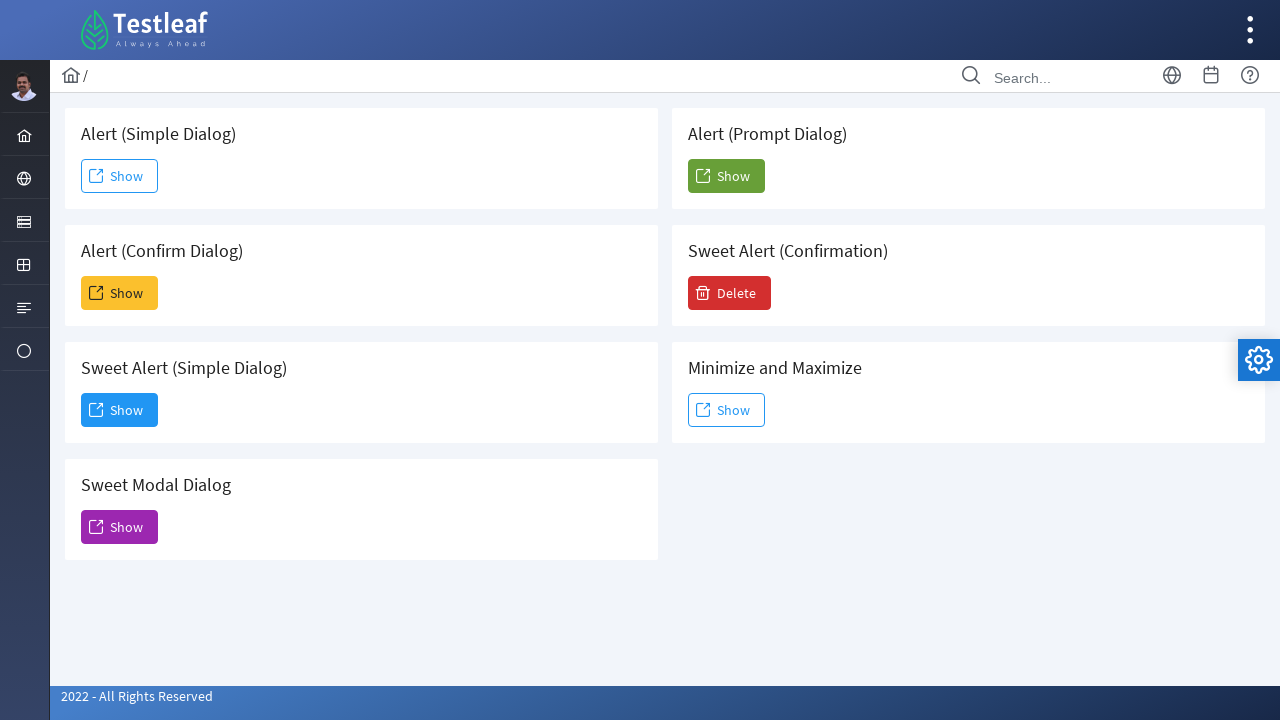

Clicked 'Show' button to trigger simple alert at (120, 176) on xpath=//span[text()='Show']
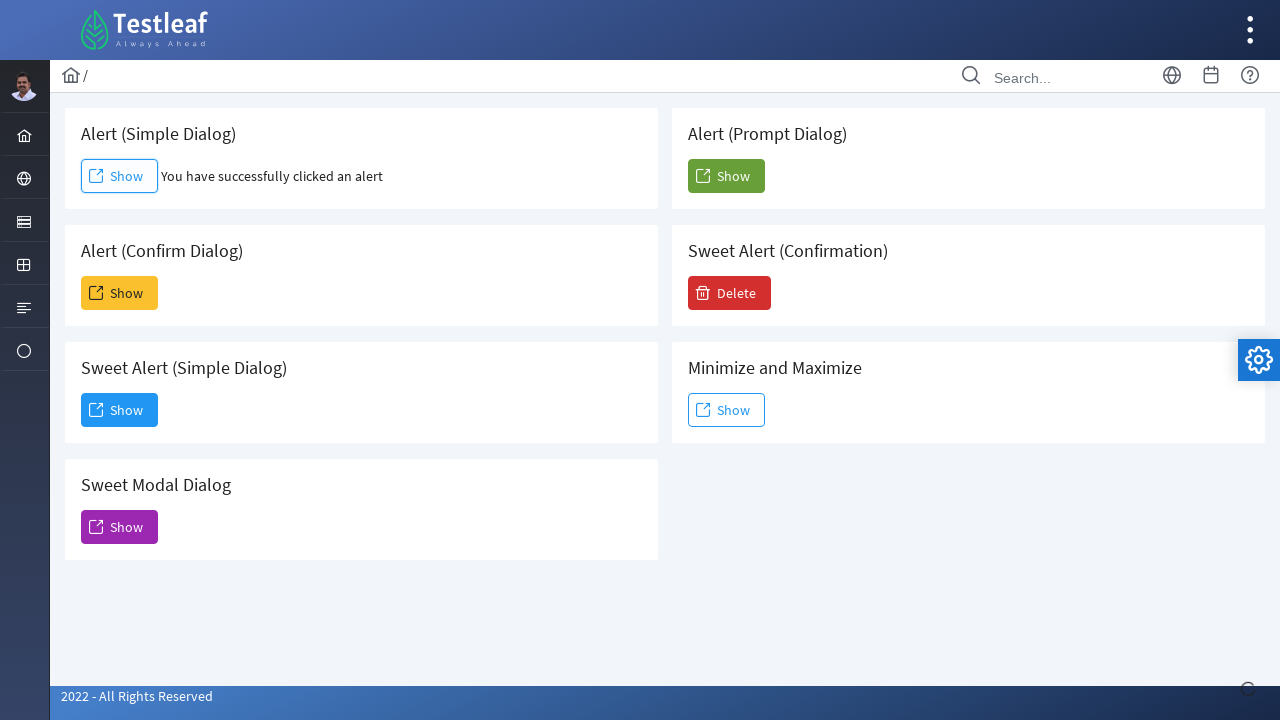

Success result message appeared
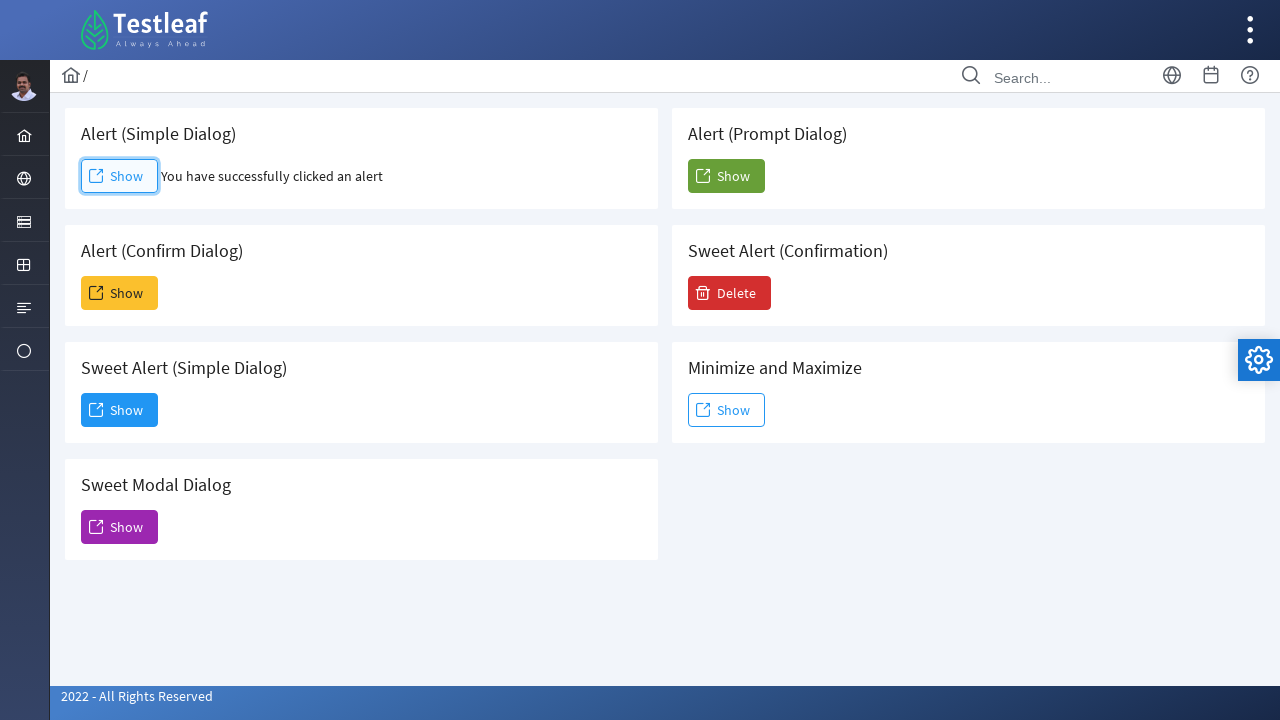

Retrieved result text: You have successfully clicked an alert
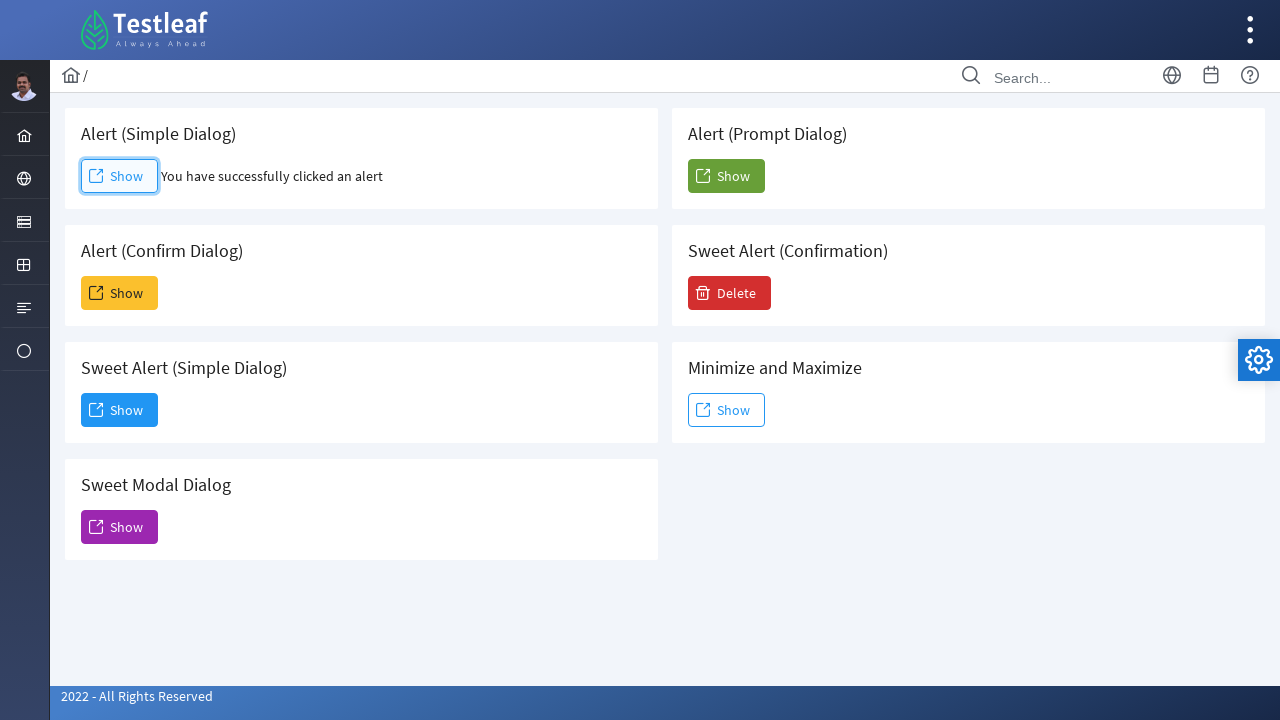

Confirmed that alert was handled successfully
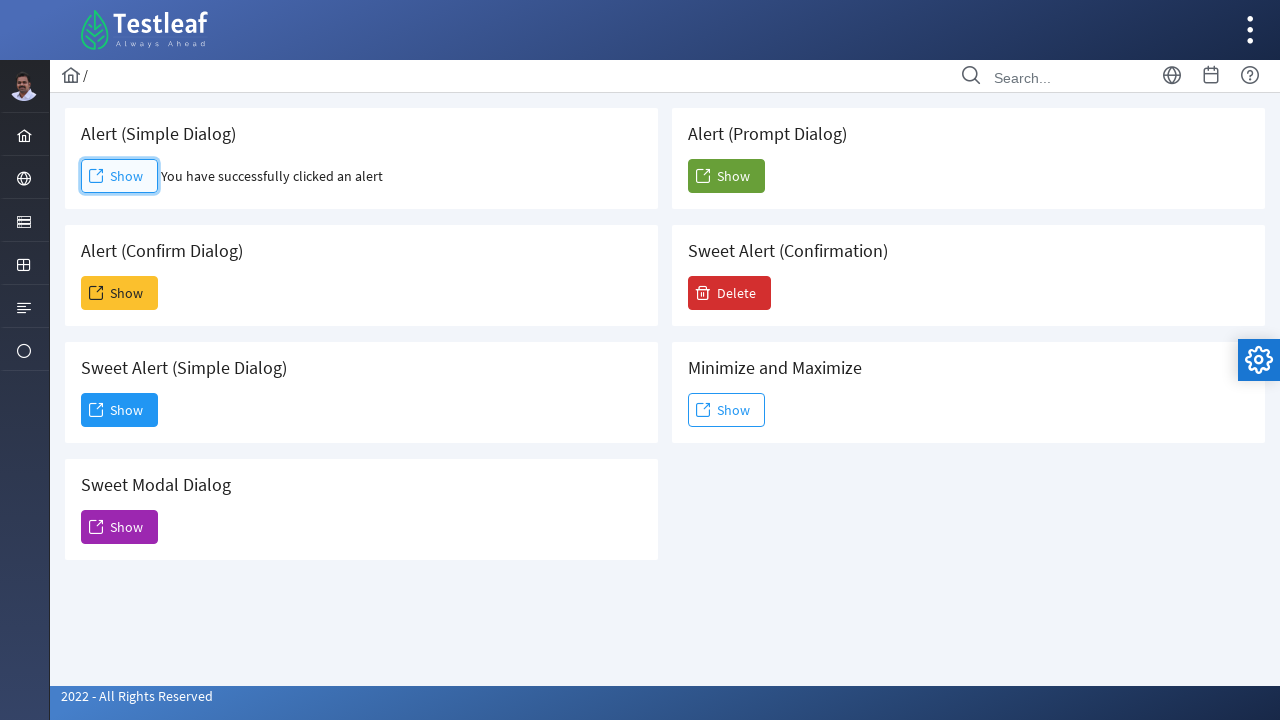

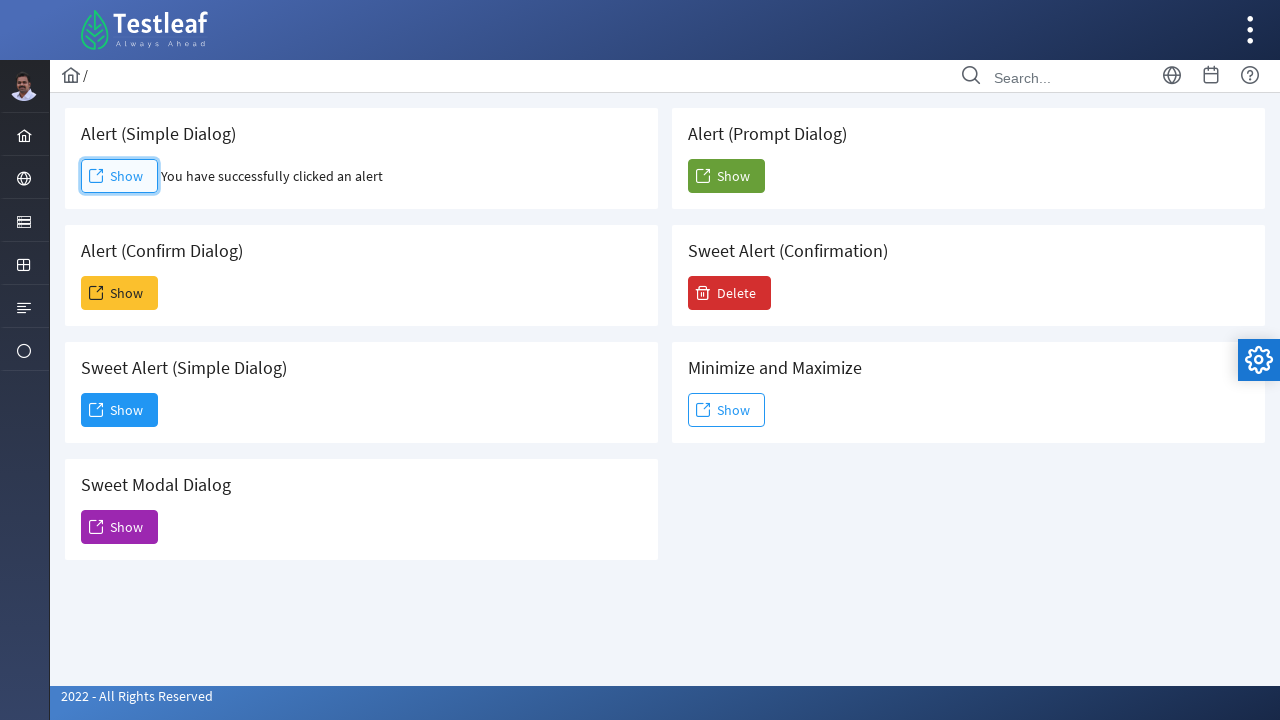